Tests clicking the second checkbox on the checkbox form page using CSS selector with multiple attributes

Starting URL: https://formy-project.herokuapp.com/checkbox

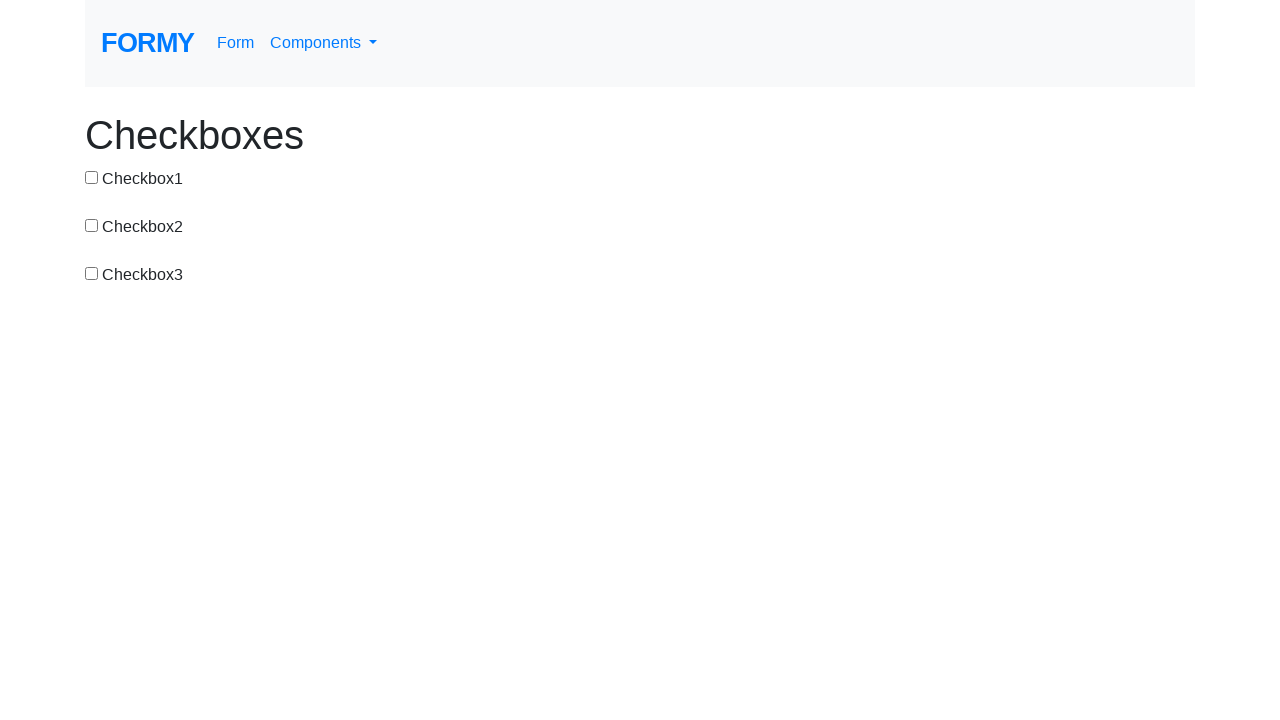

Clicked the second checkbox using CSS selector with aria-label and value attributes at (92, 225) on input[aria-label='checkbox'][value='checkbox-2']
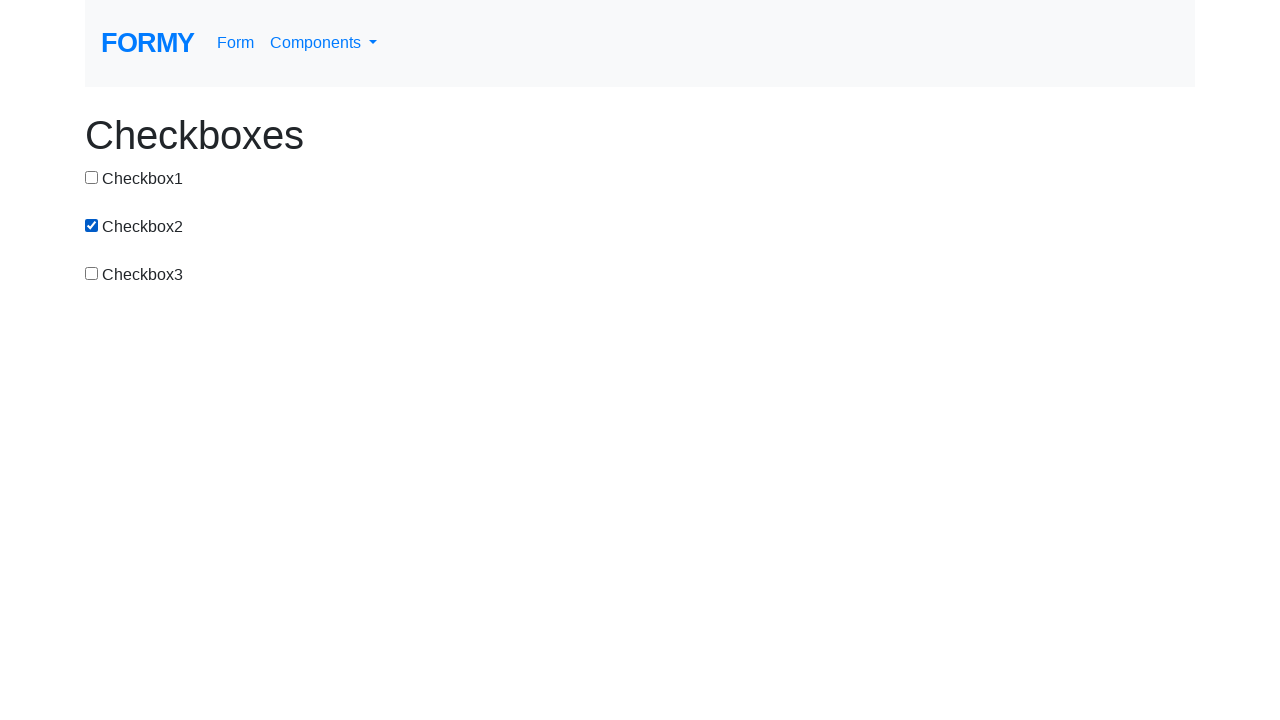

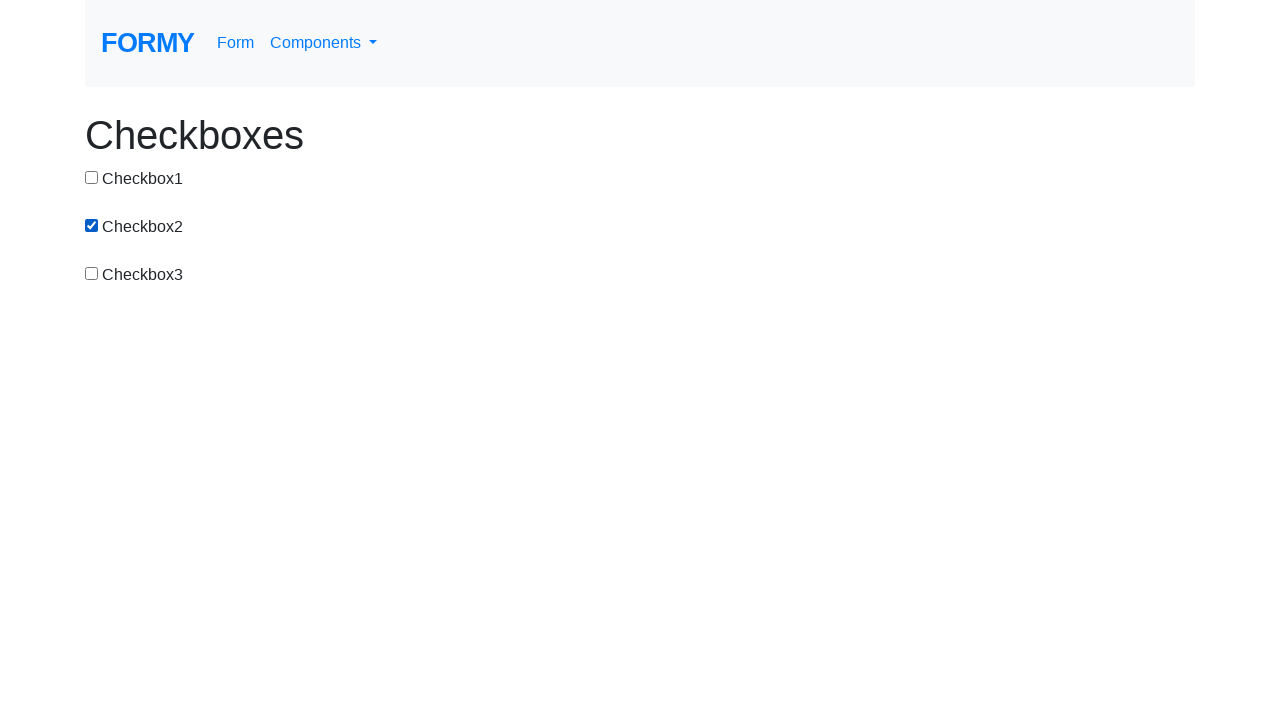